Clicks a link by its text and verifies that the resulting page loads with the expected title element

Starting URL: https://ultimateqa.com/simple-html-elements-for-automation/

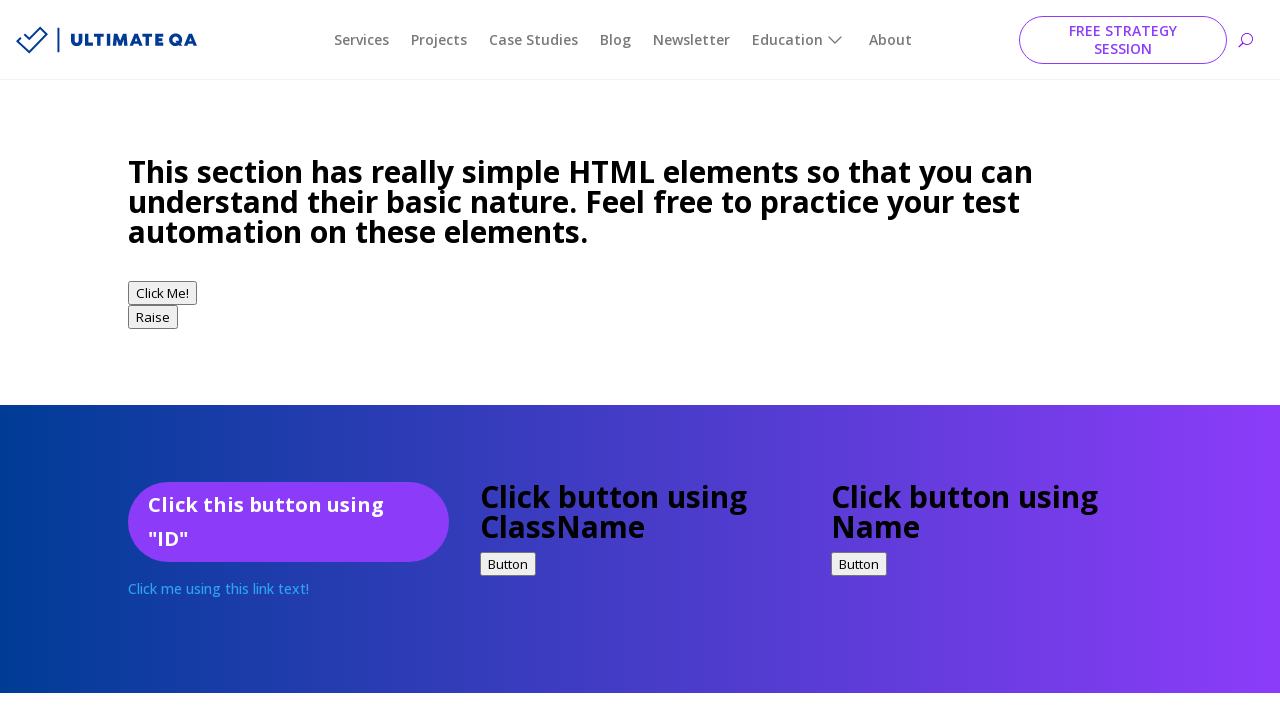

Clicked link with text 'Click me using this link text!' at (218, 589) on text=Click me using this link text!
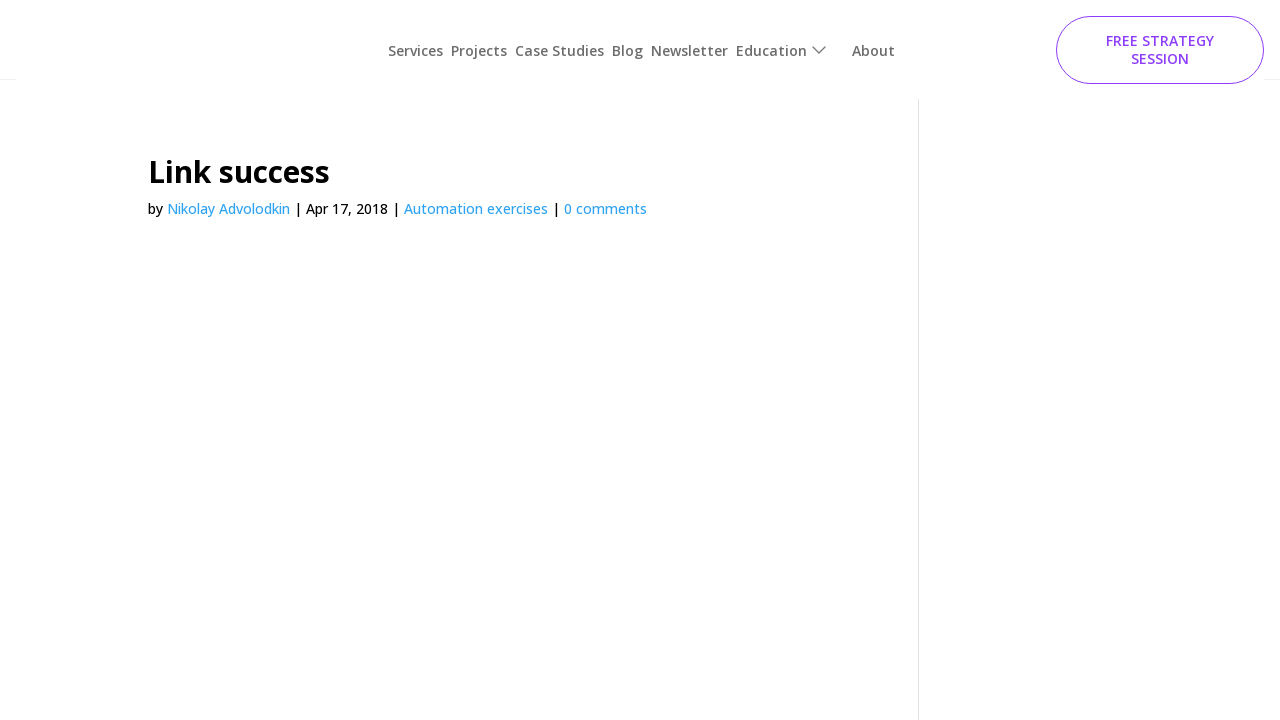

Entry title element loaded and detected
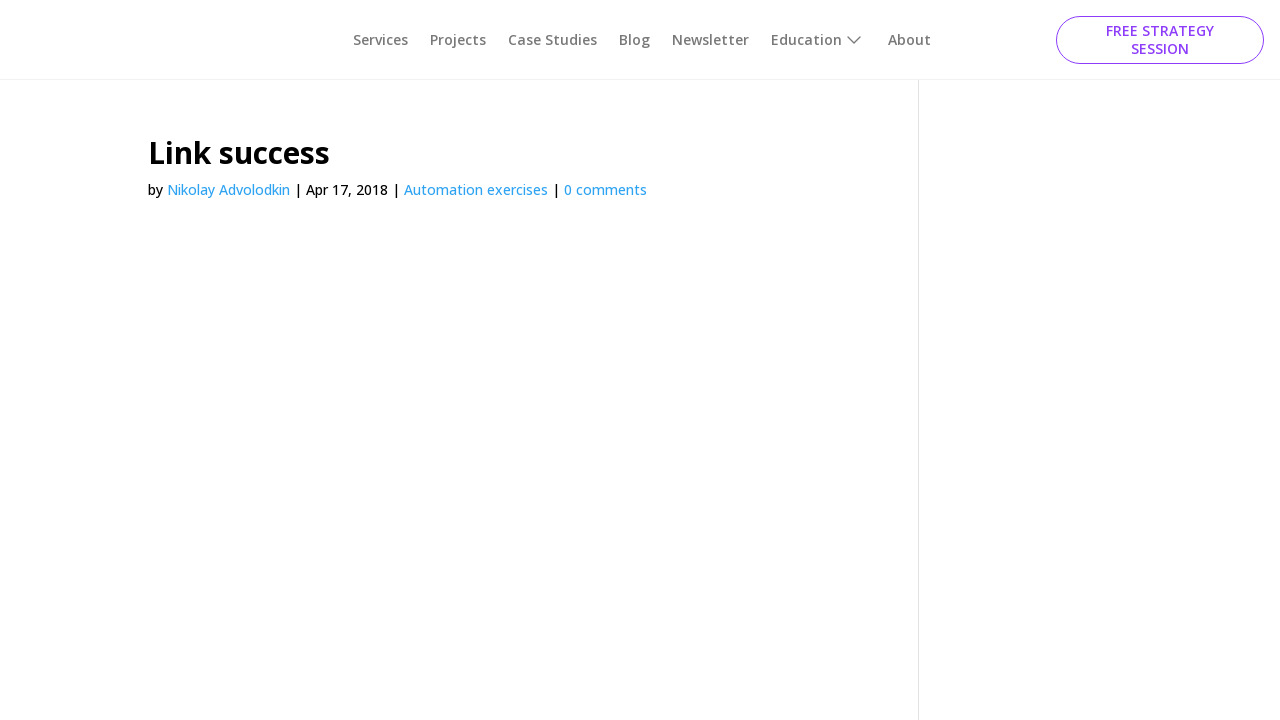

Verified that entry title element is visible
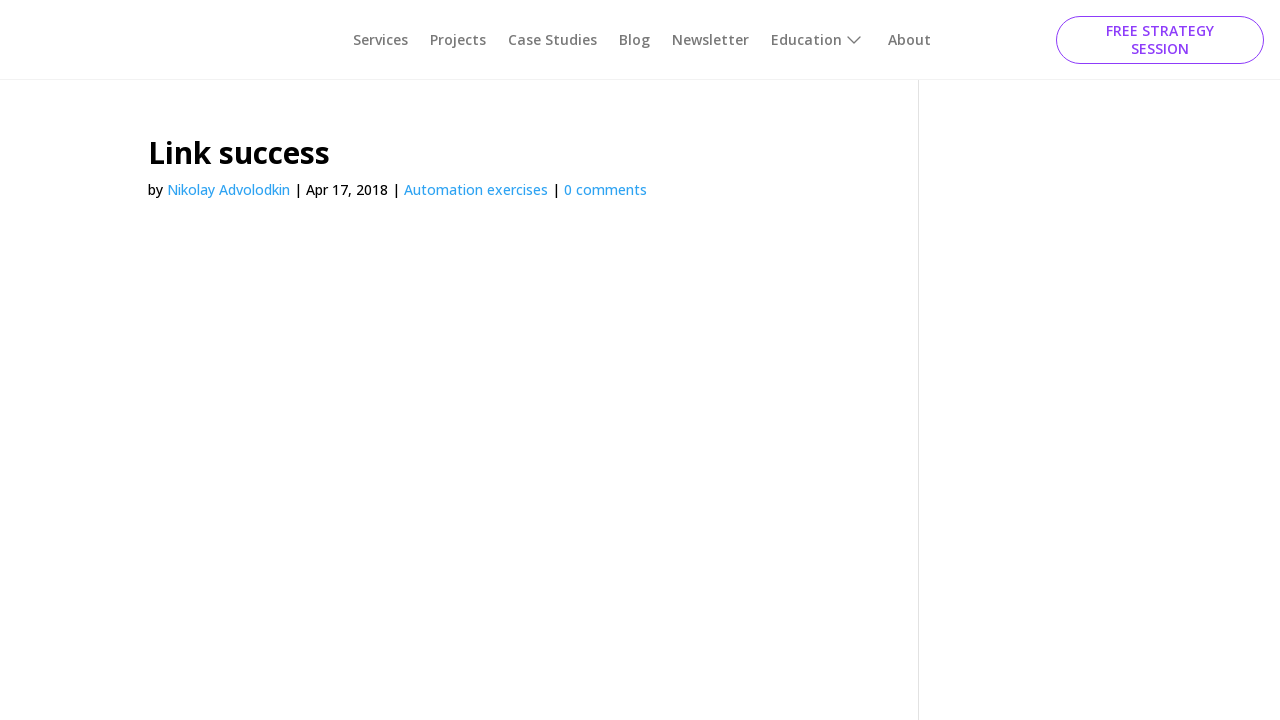

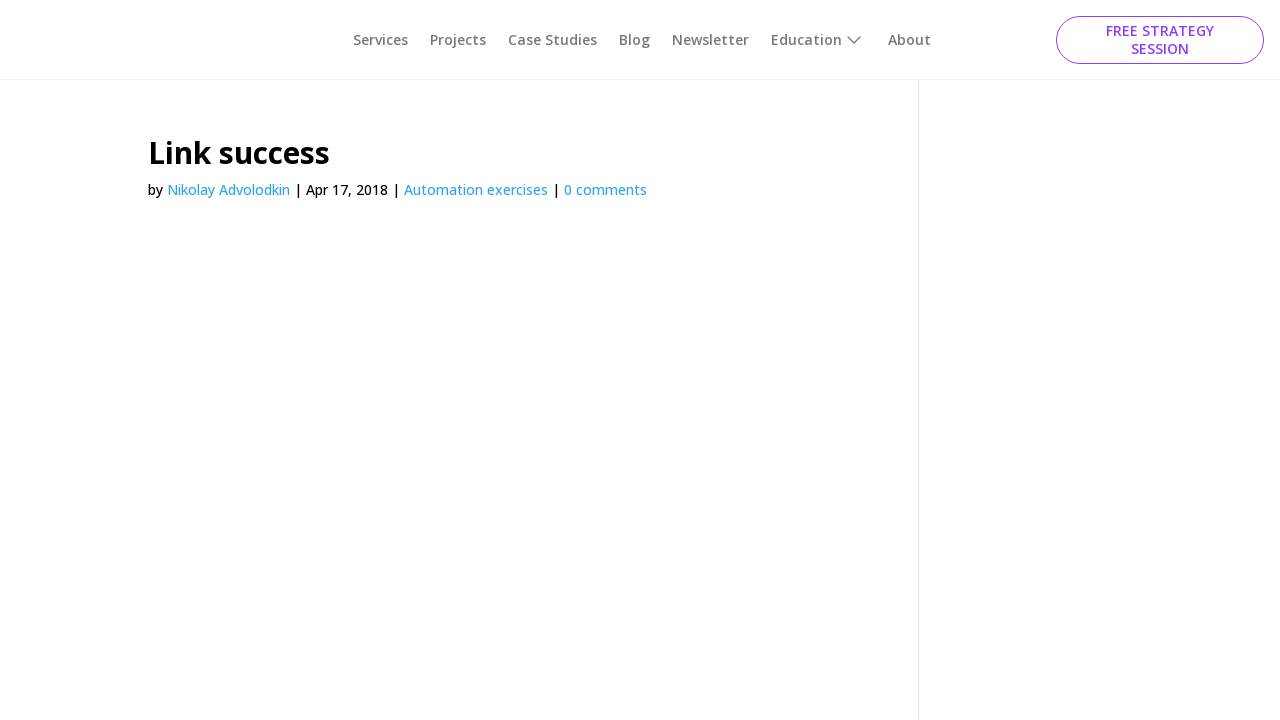